Tests selecting an option from a dropdown by iterating through options and clicking on the one with matching text, then verifies the selection was successful.

Starting URL: https://the-internet.herokuapp.com/dropdown

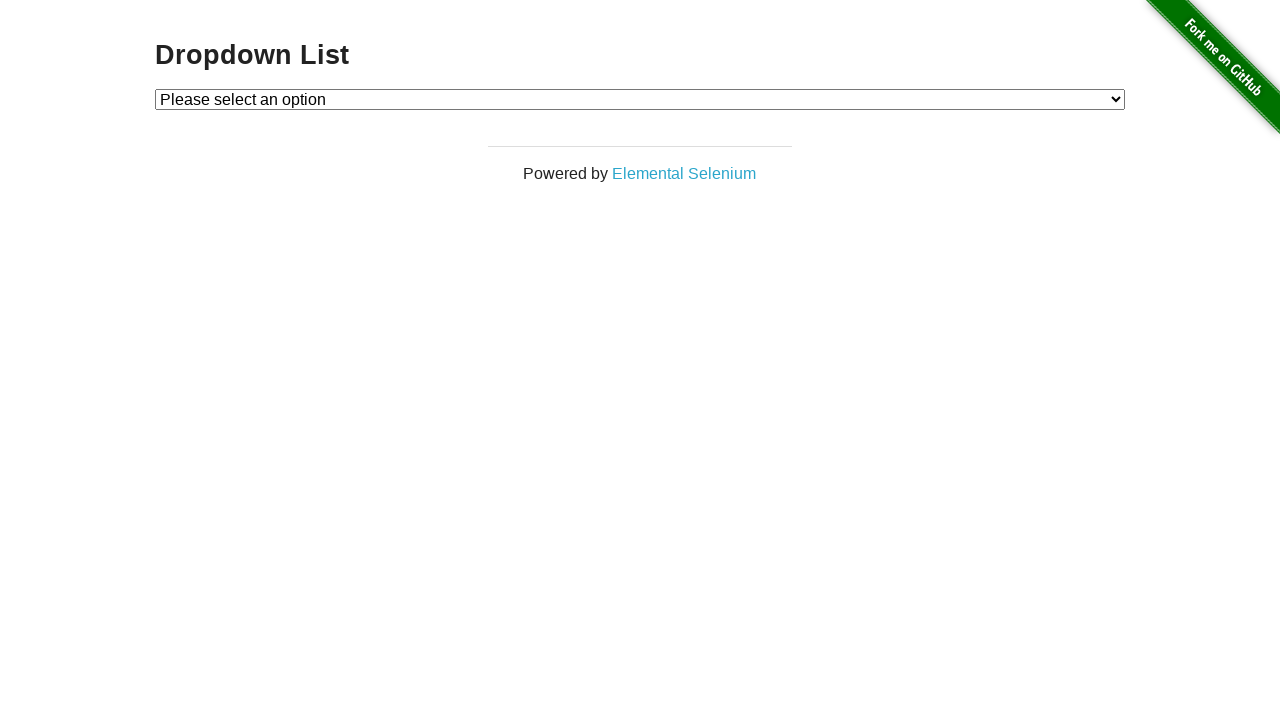

Waited for dropdown element to be present
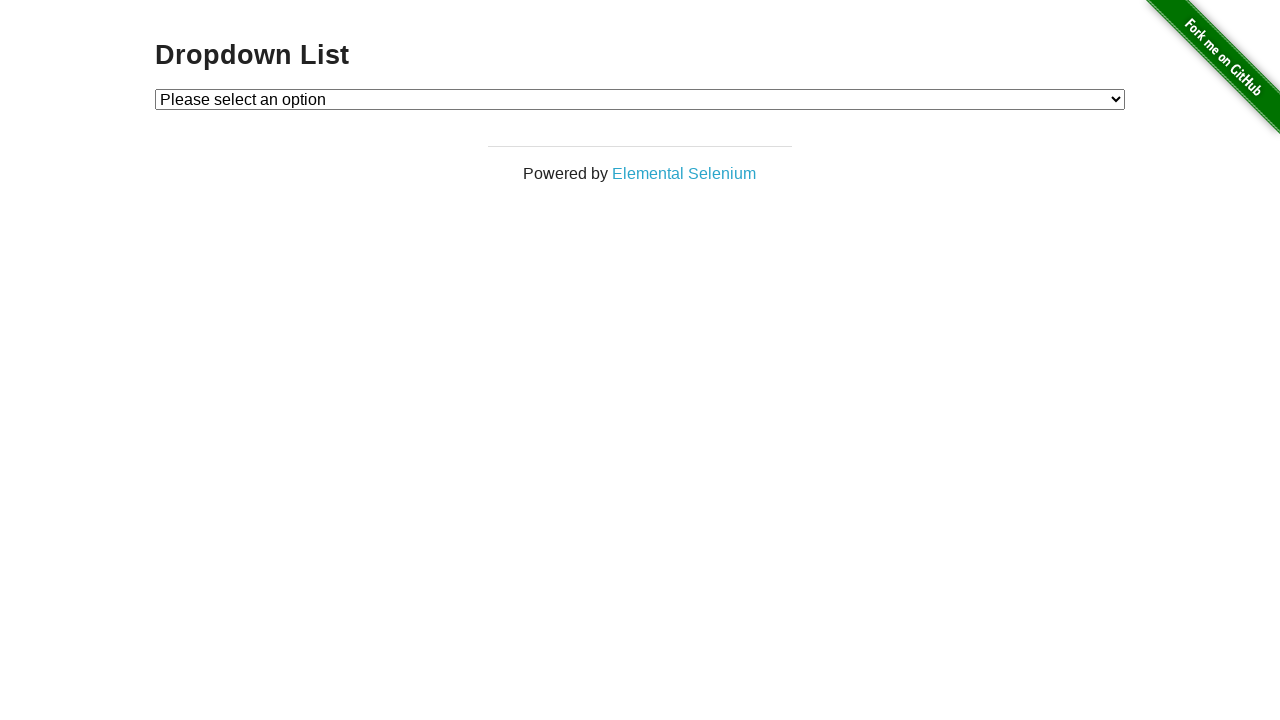

Selected 'Option 1' from the dropdown on #dropdown
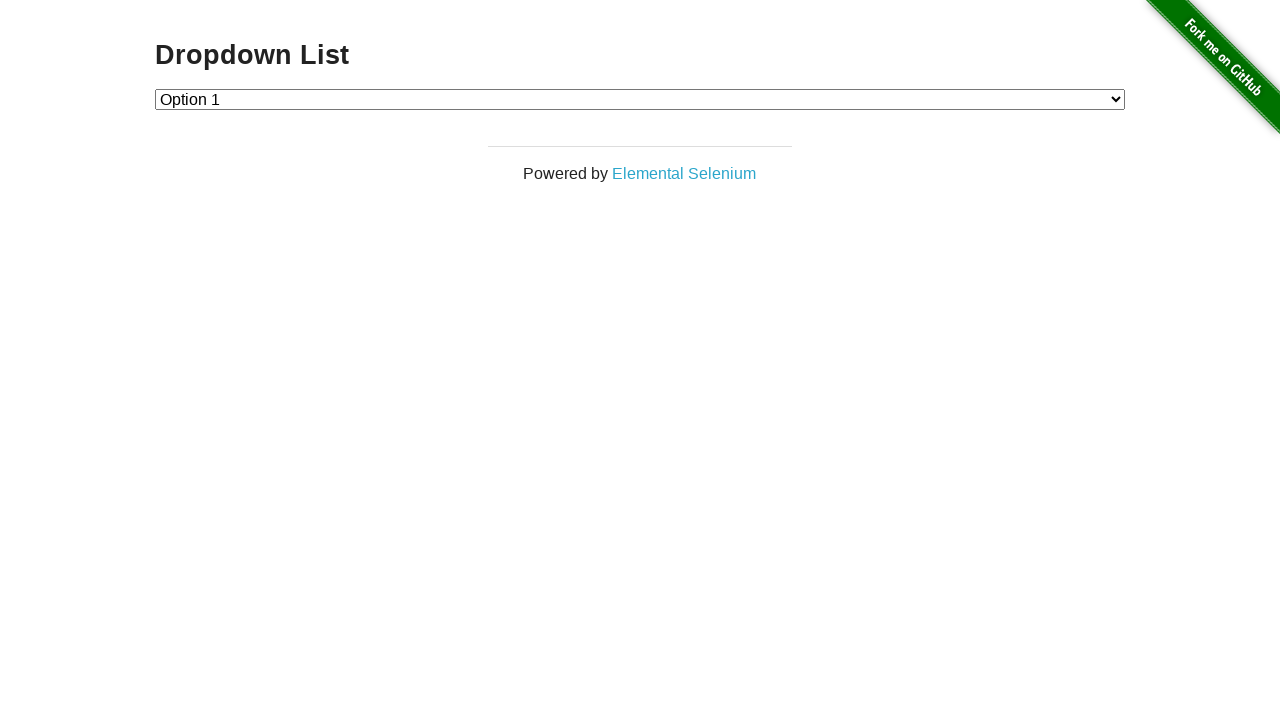

Retrieved the selected dropdown value
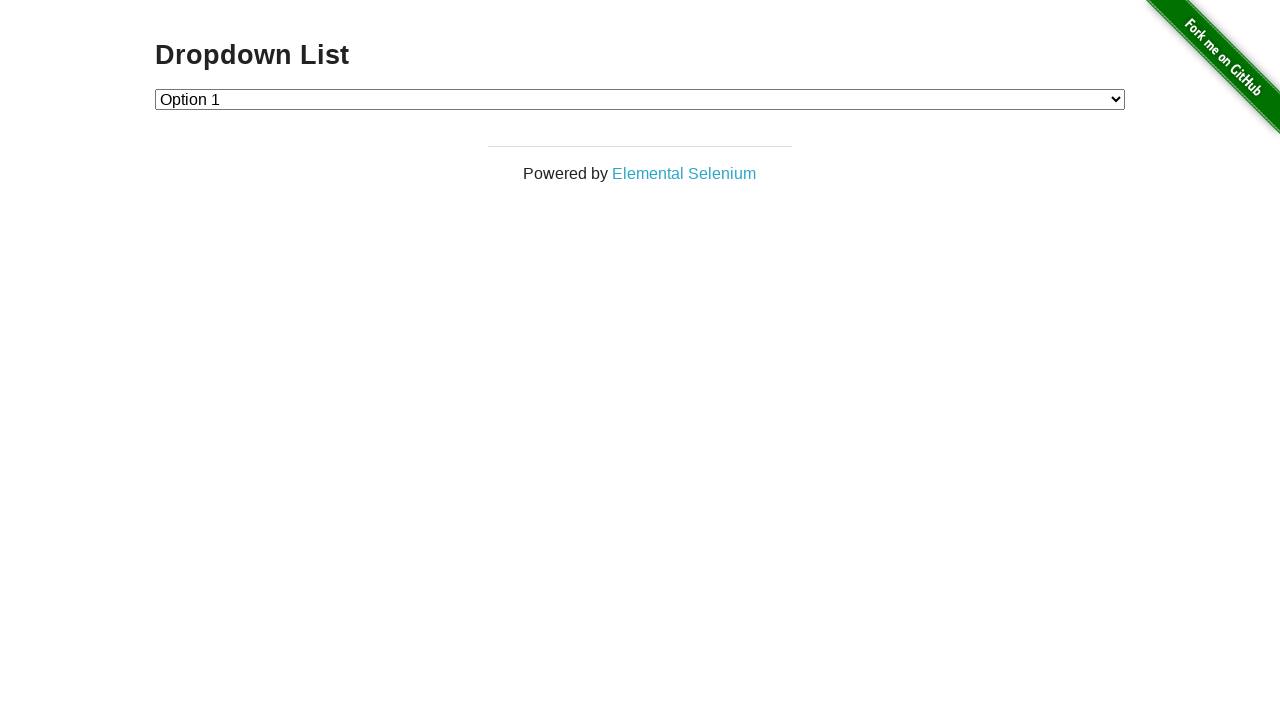

Verified that the selected option value is '1'
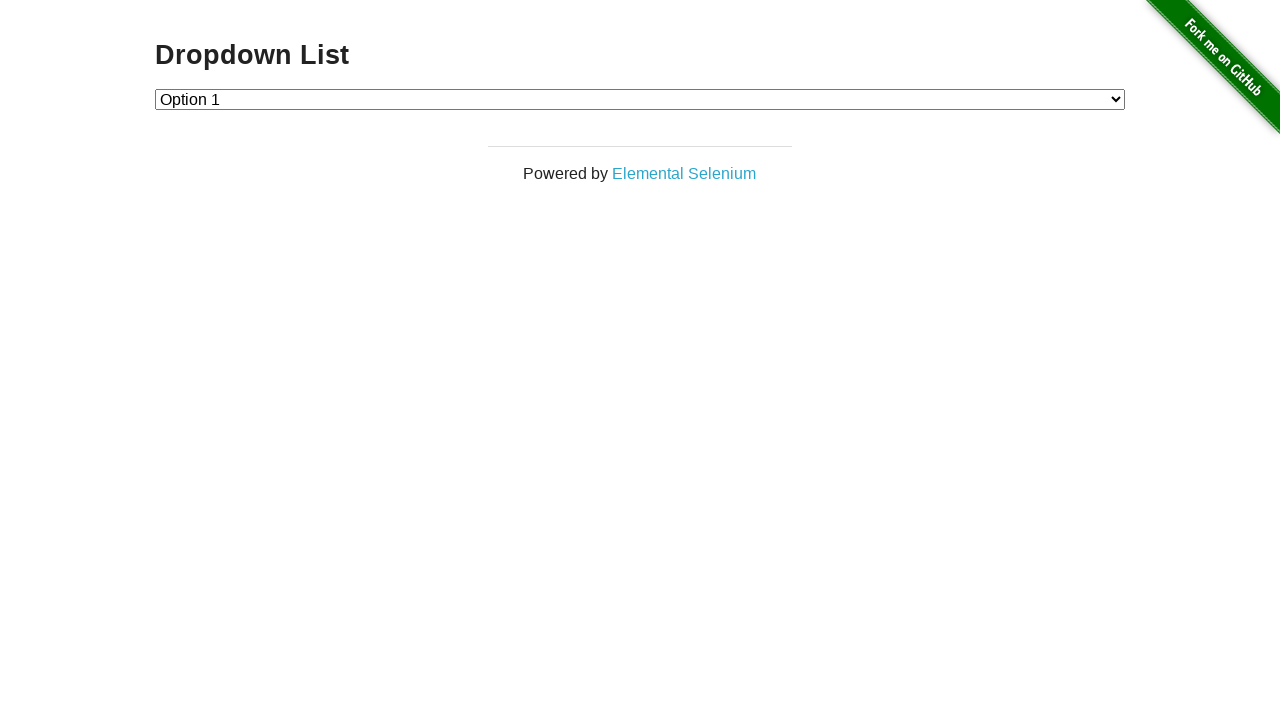

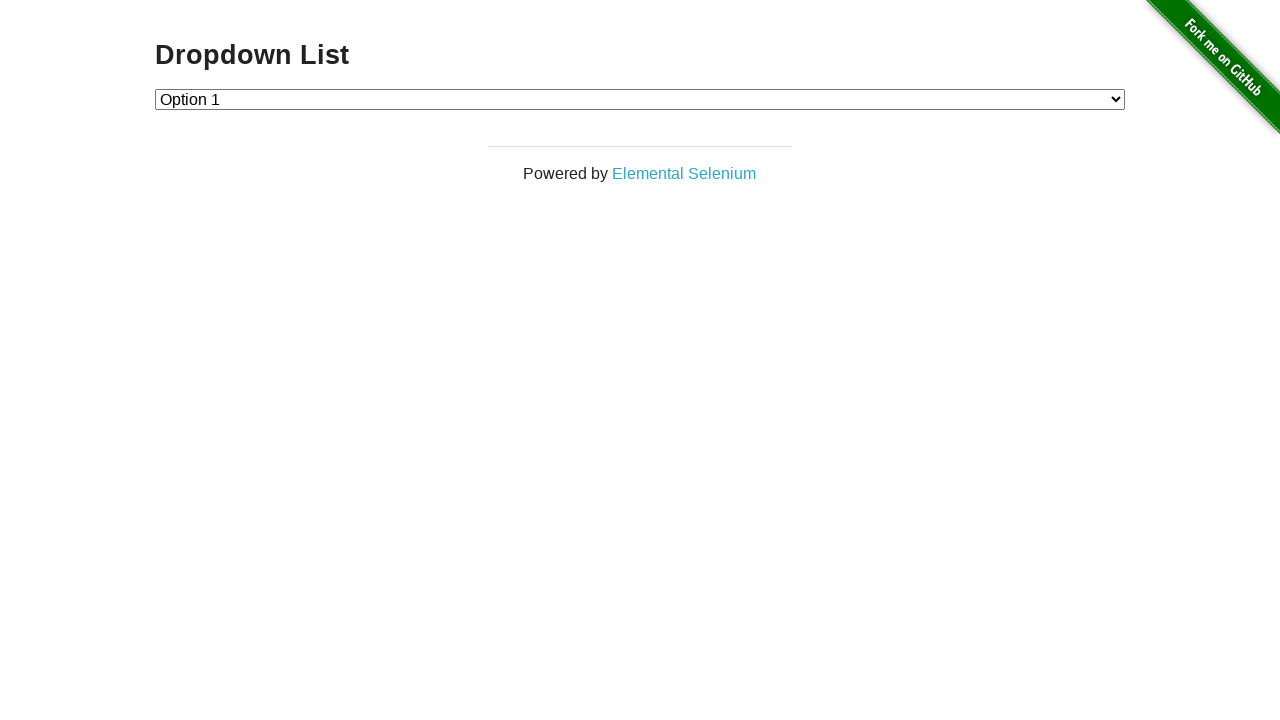